Tests delayed alert functionality by clicking a button that triggers an alert after 5 seconds and verifying the alert text

Starting URL: https://qavbox.github.io/demo/alerts/

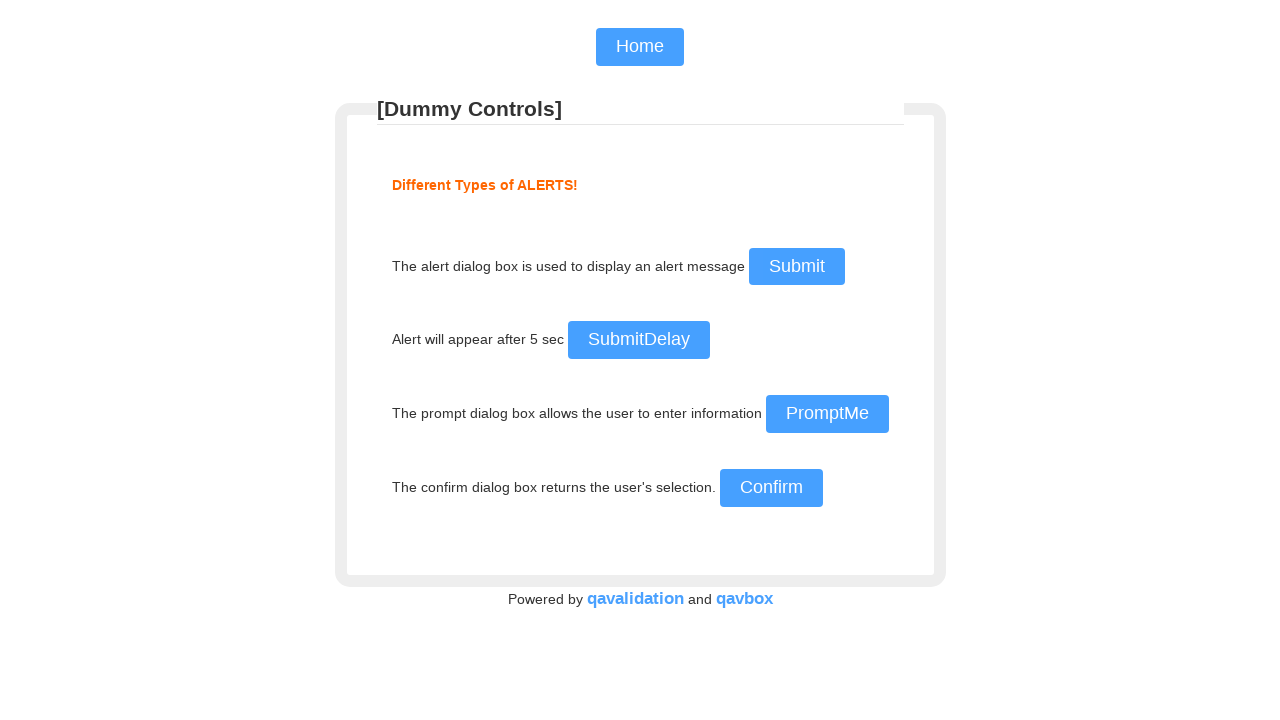

Clicked button to trigger delayed alert at (638, 340) on input#delayalert
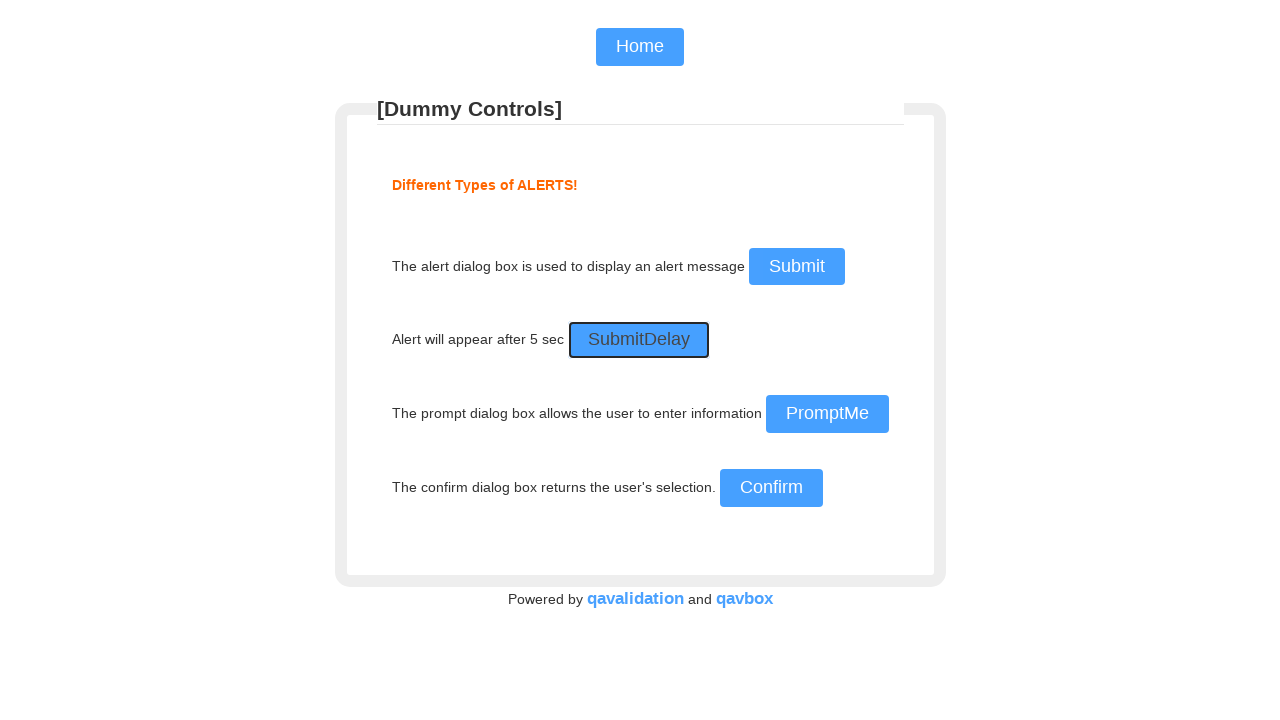

Waited 5.5 seconds for delayed alert to appear
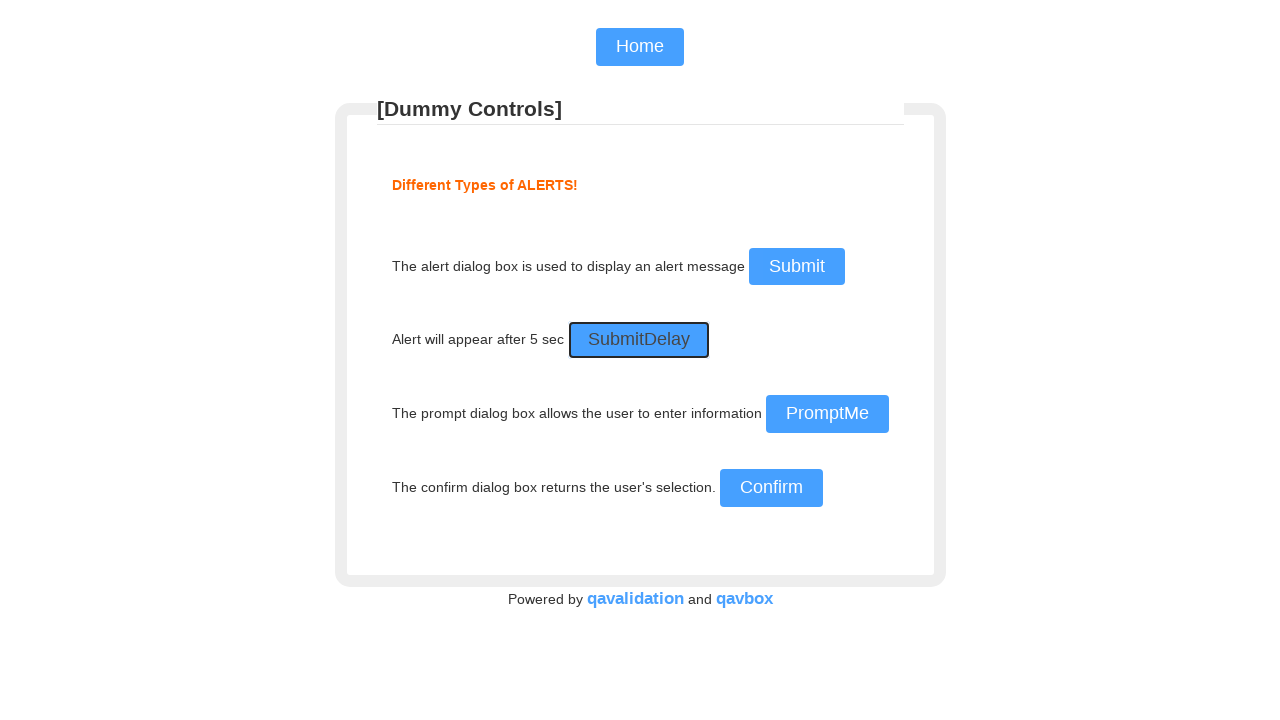

Set up dialog handler to accept alert
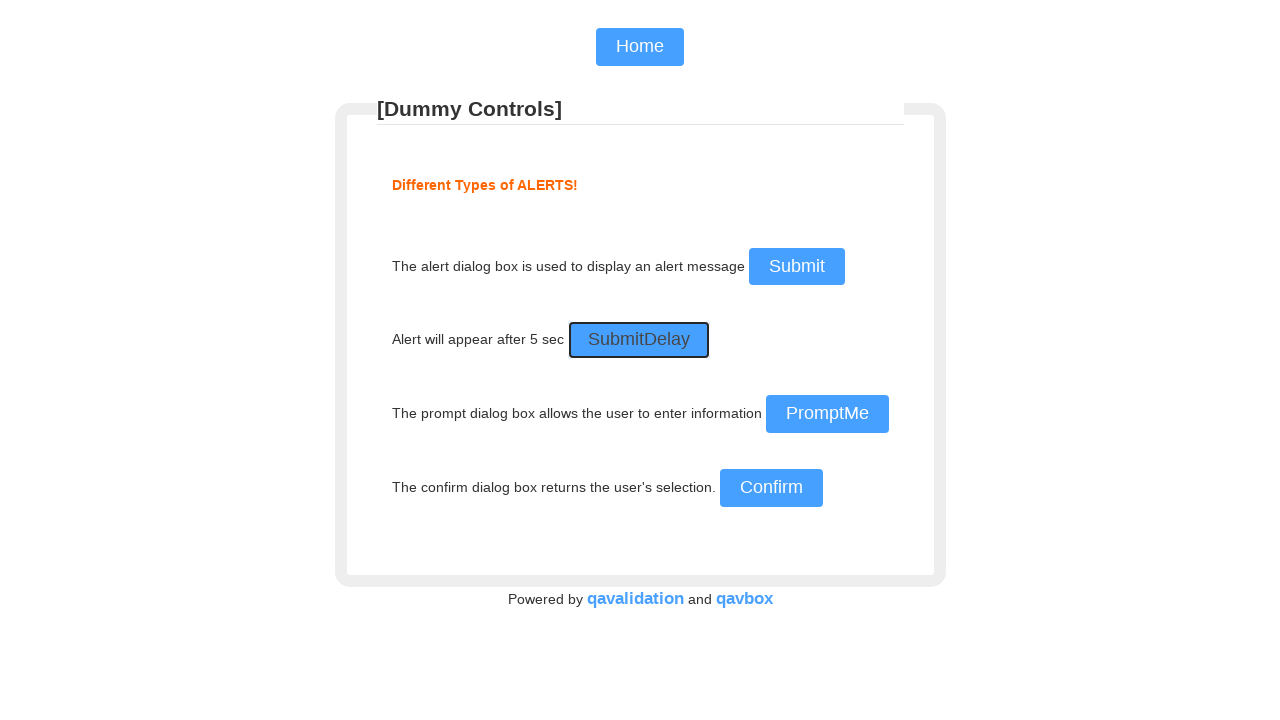

Clicked button again to trigger delayed alert for verification at (638, 340) on input#delayalert
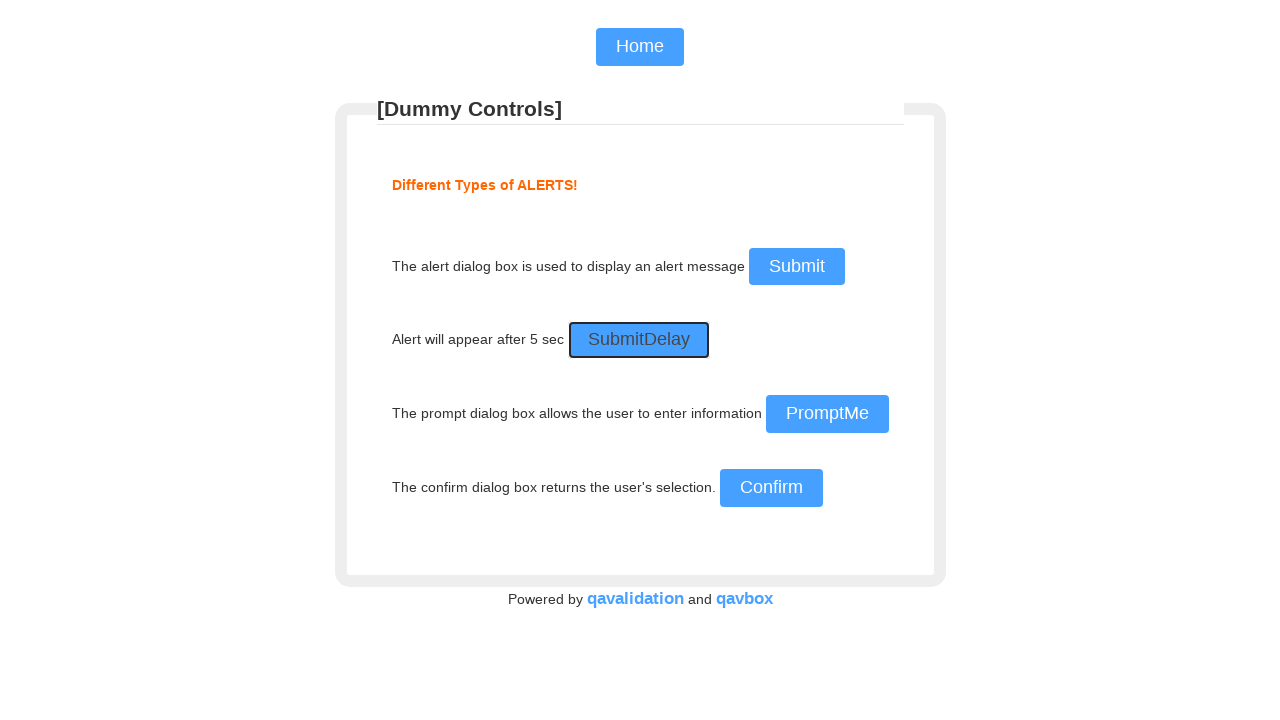

Set up dialog handler to verify alert text and accept
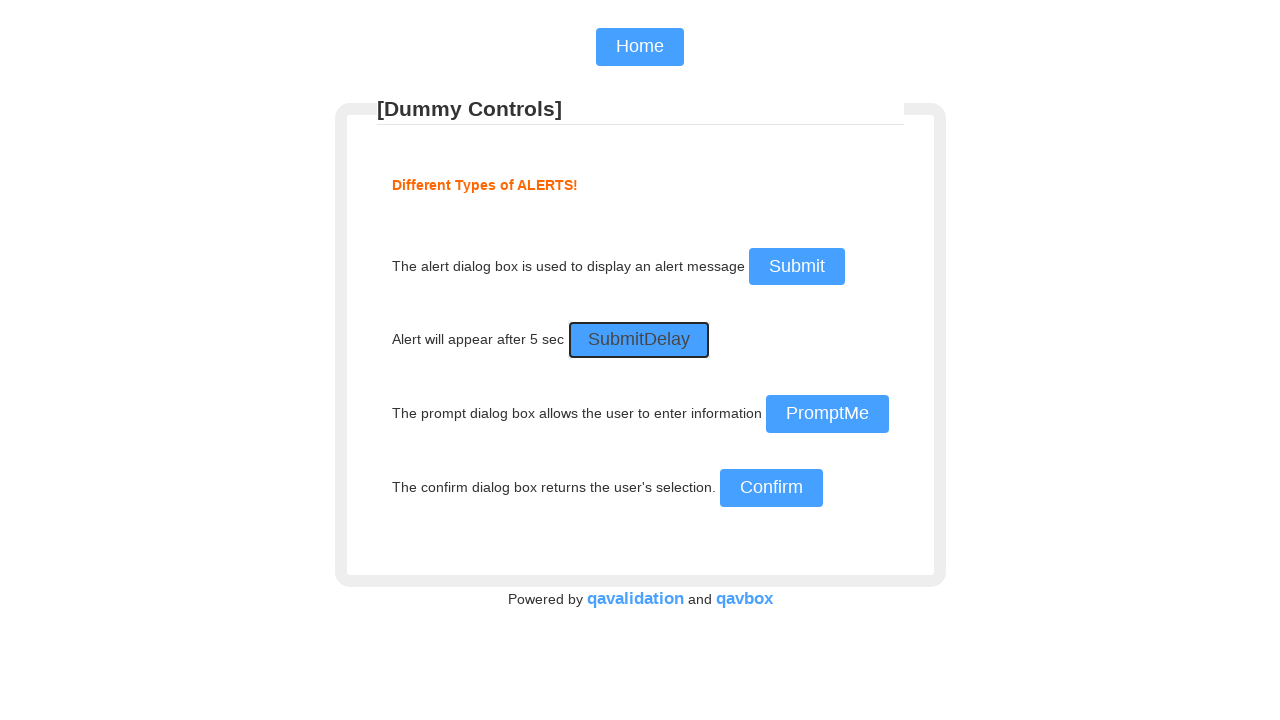

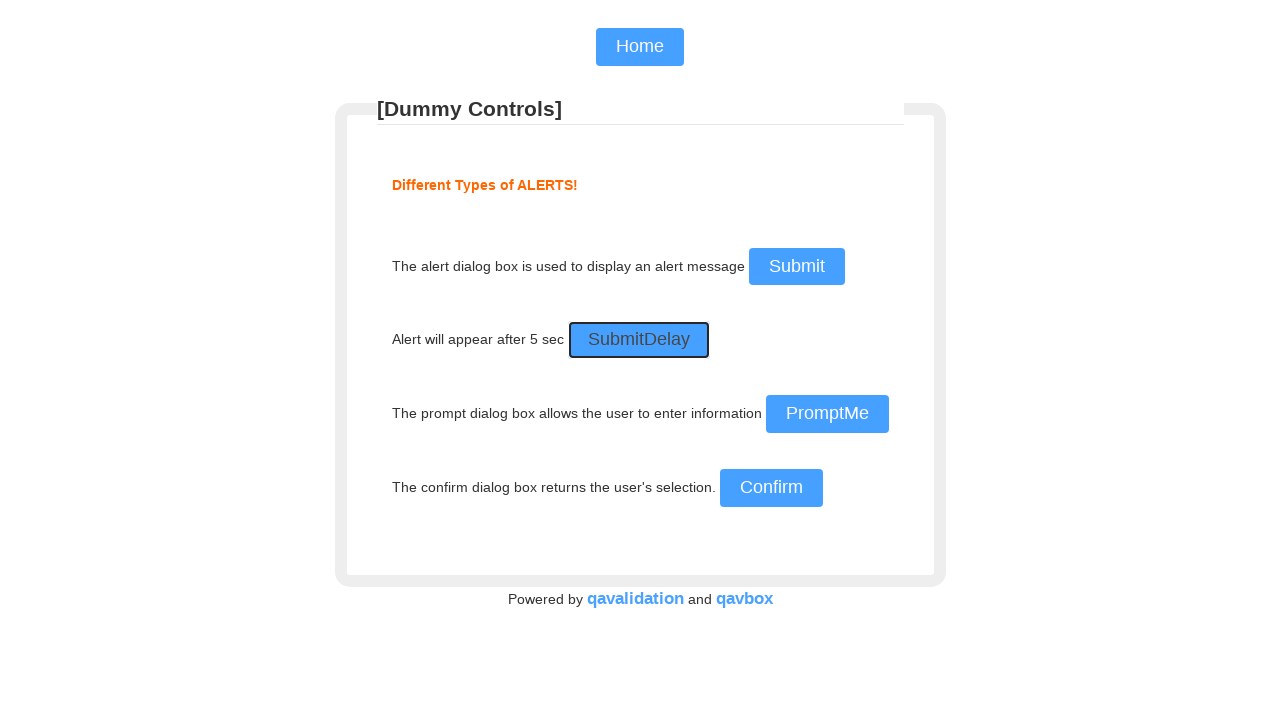